Performs a search for "pc" using the site search functionality

Starting URL: https://demo-opencart.ru/

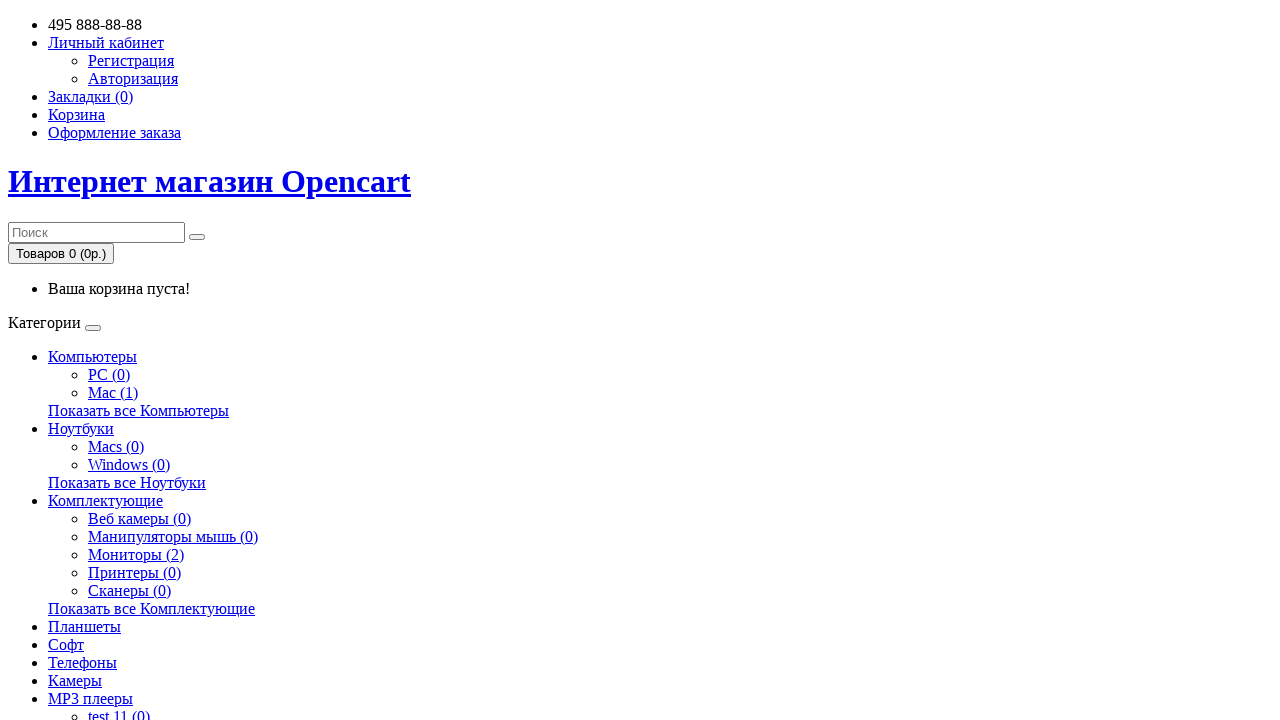

Clicked on search input field at (96, 232) on xpath=//header/div[1]/div[1]/div[2]/div[1]/input[1]
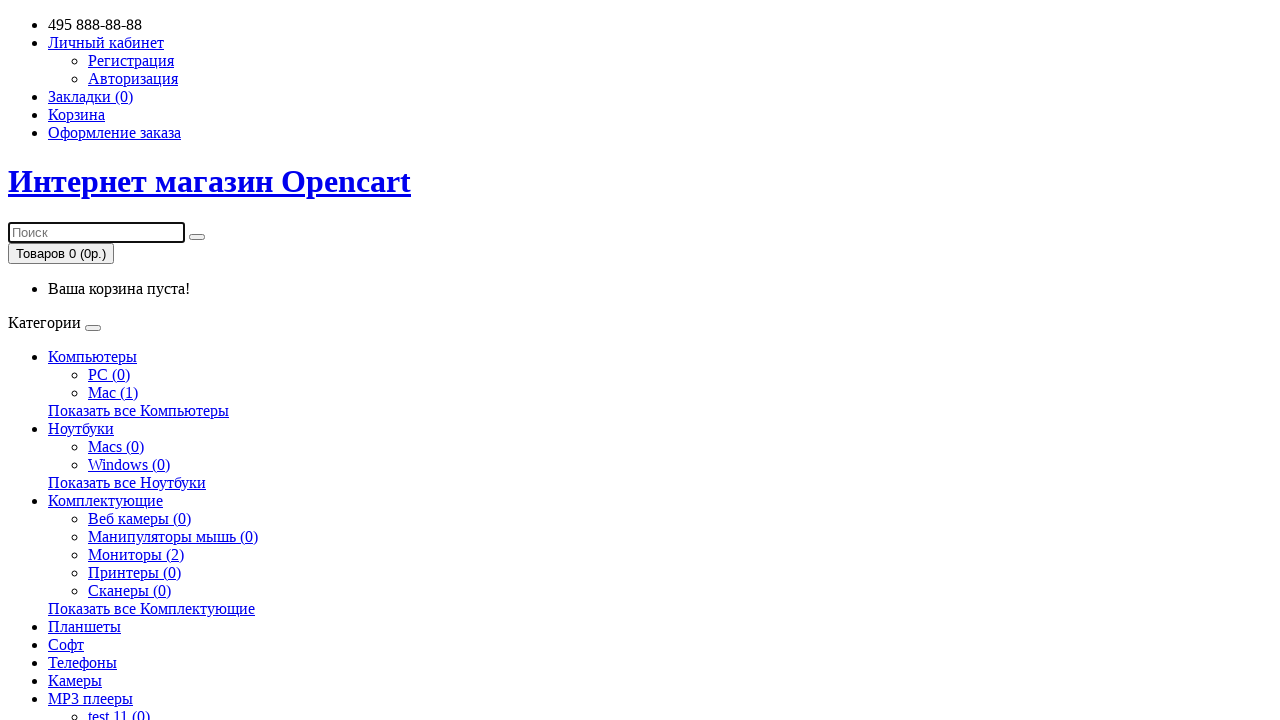

Filled search field with 'pc' on //header/div[1]/div[1]/div[2]/div[1]/input[1]
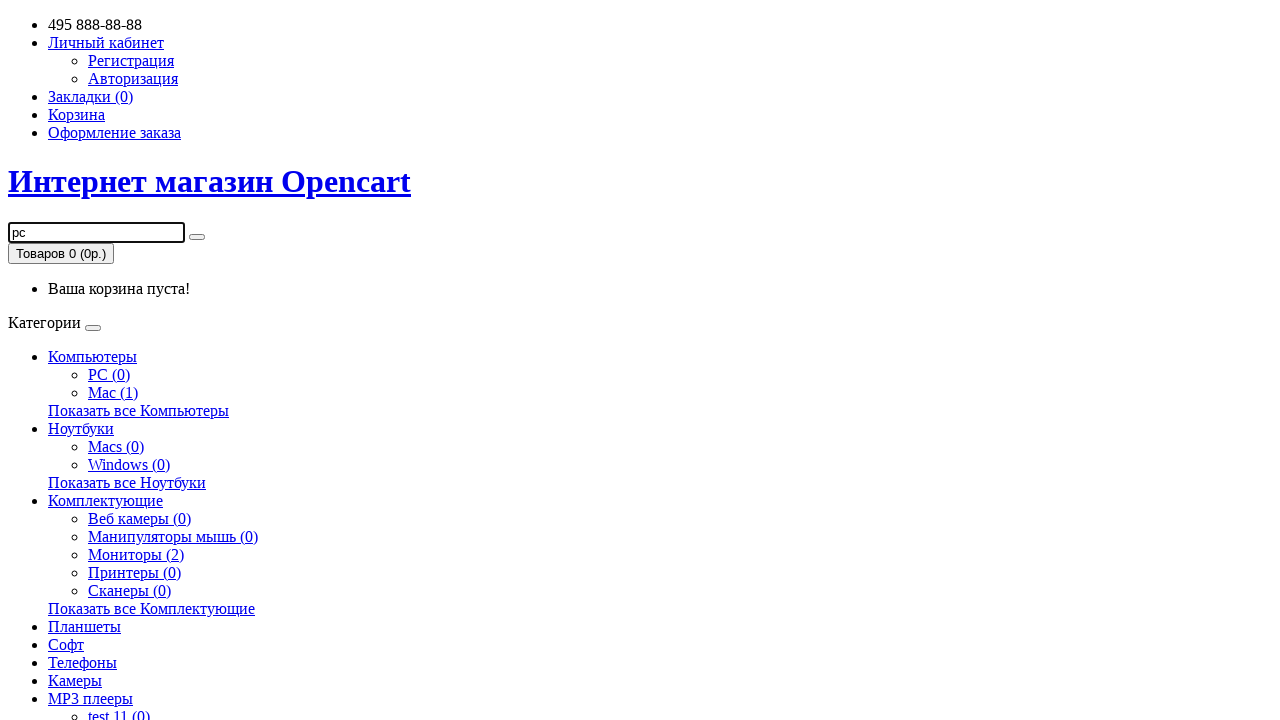

Clicked search button to perform search for 'pc' at (197, 237) on xpath=//header/div[1]/div[1]/div[2]/div[1]/span[1]/button[1]
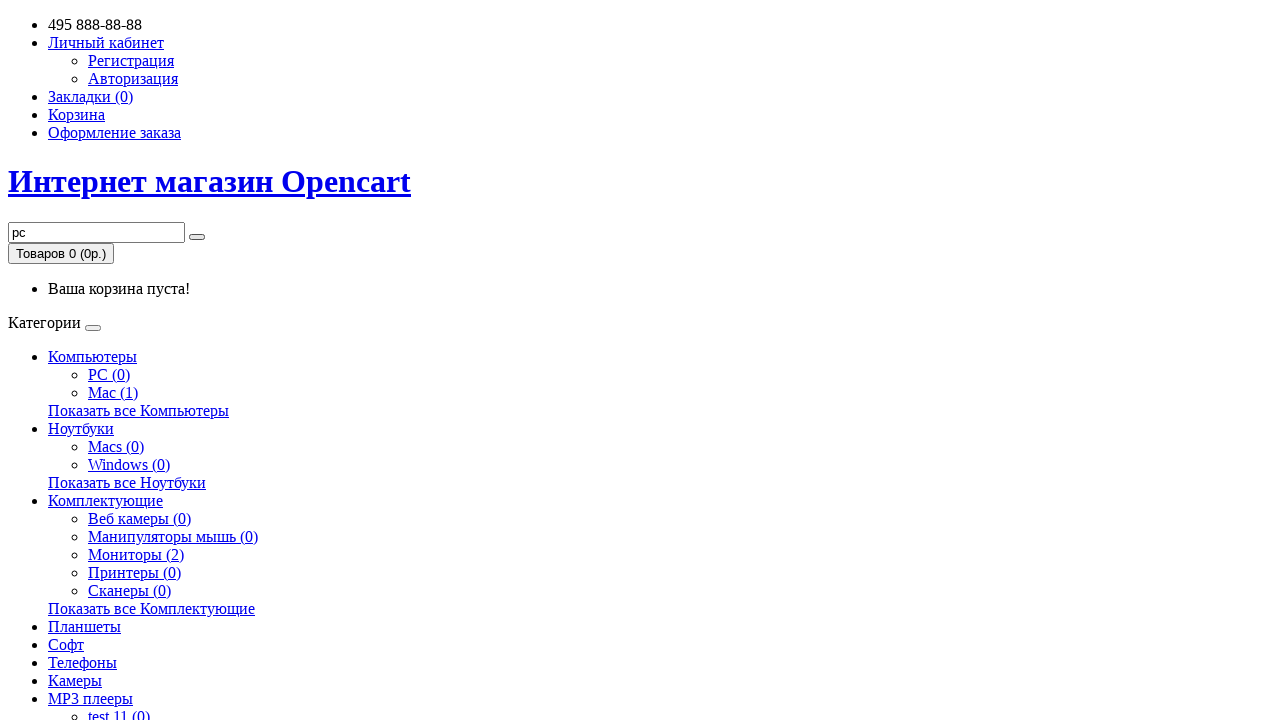

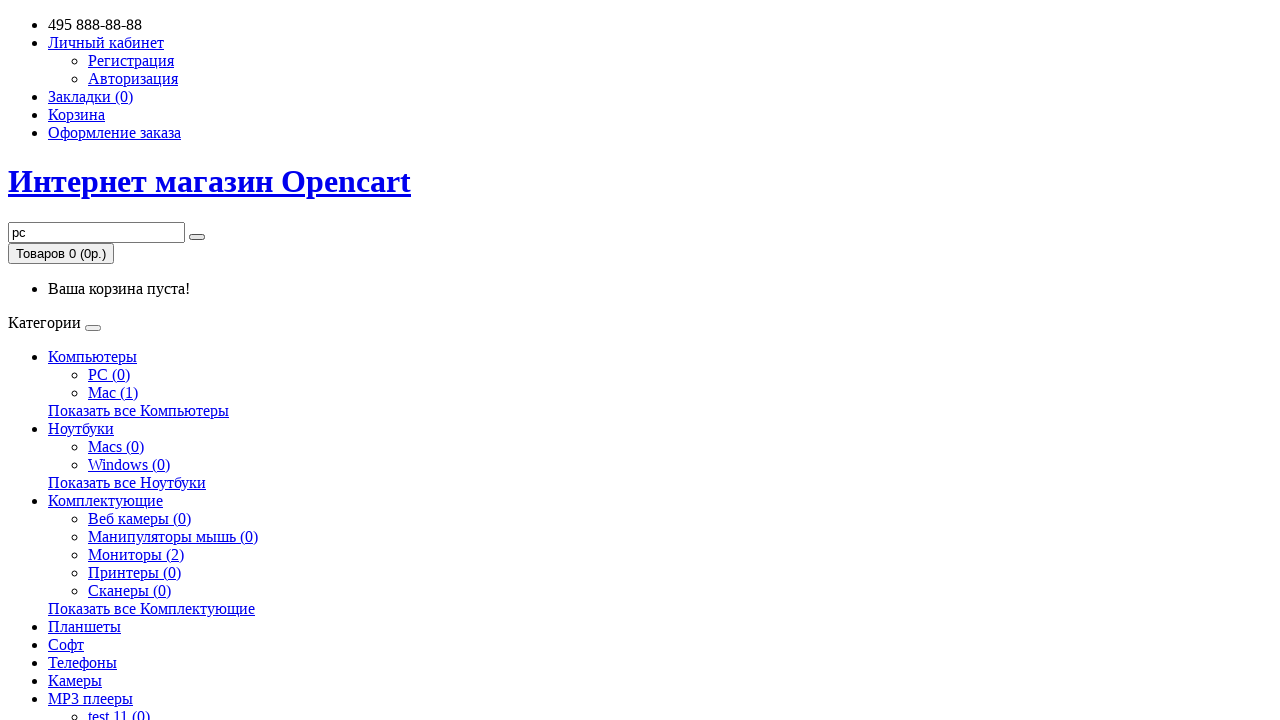